Navigates to the IHG Rewards Club enrollment page and waits for it to load

Starting URL: https://www.ihg.com/rewardsclub/us/en/enrollment/join

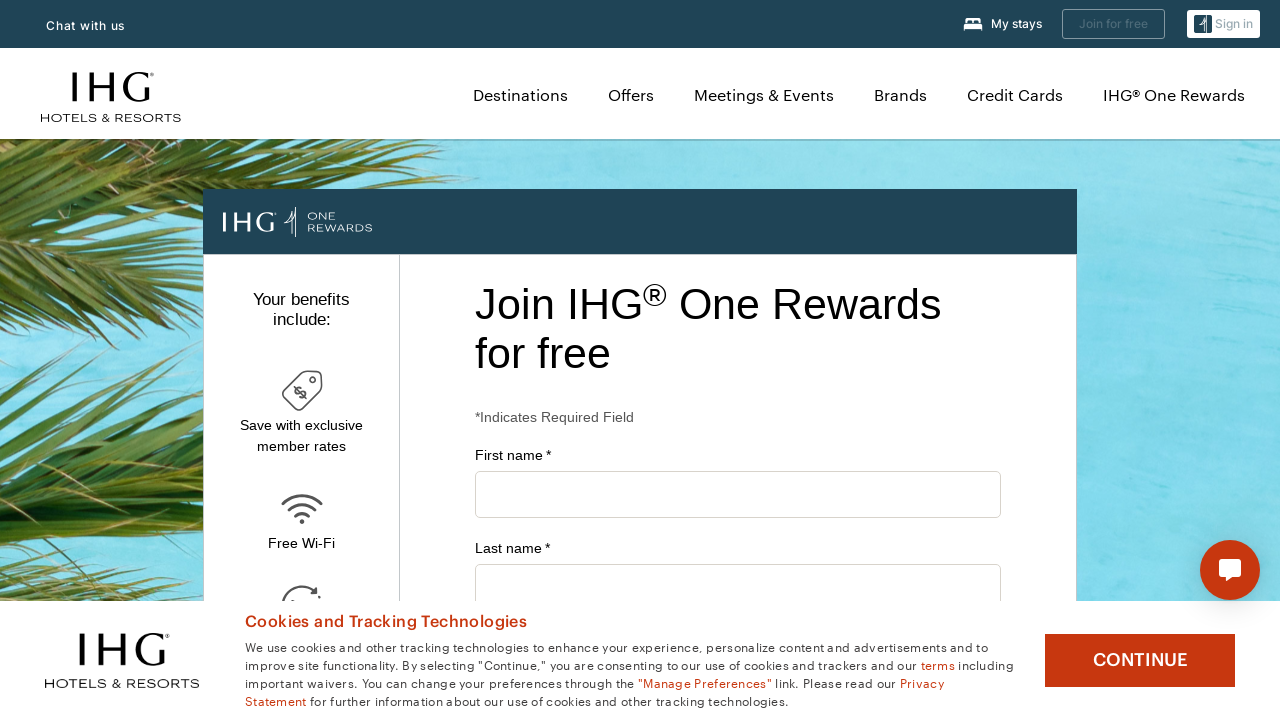

Navigated to IHG Rewards Club enrollment page
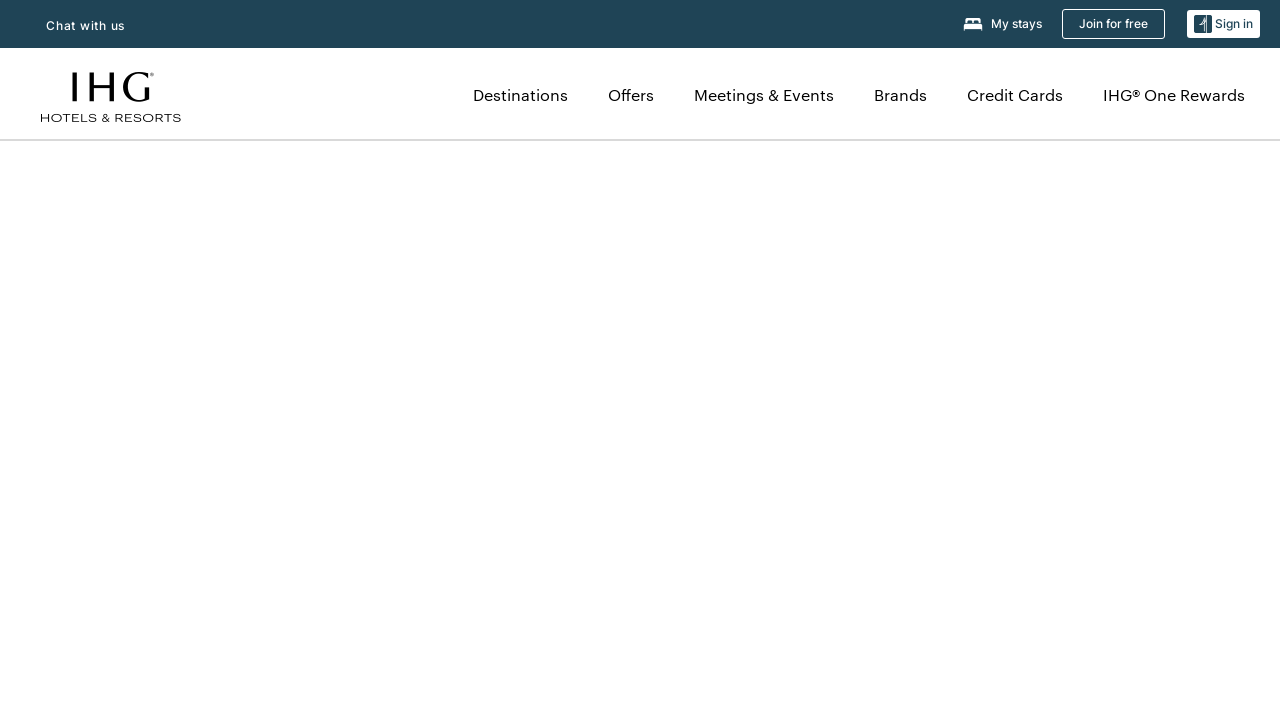

Enrollment page DOM content loaded
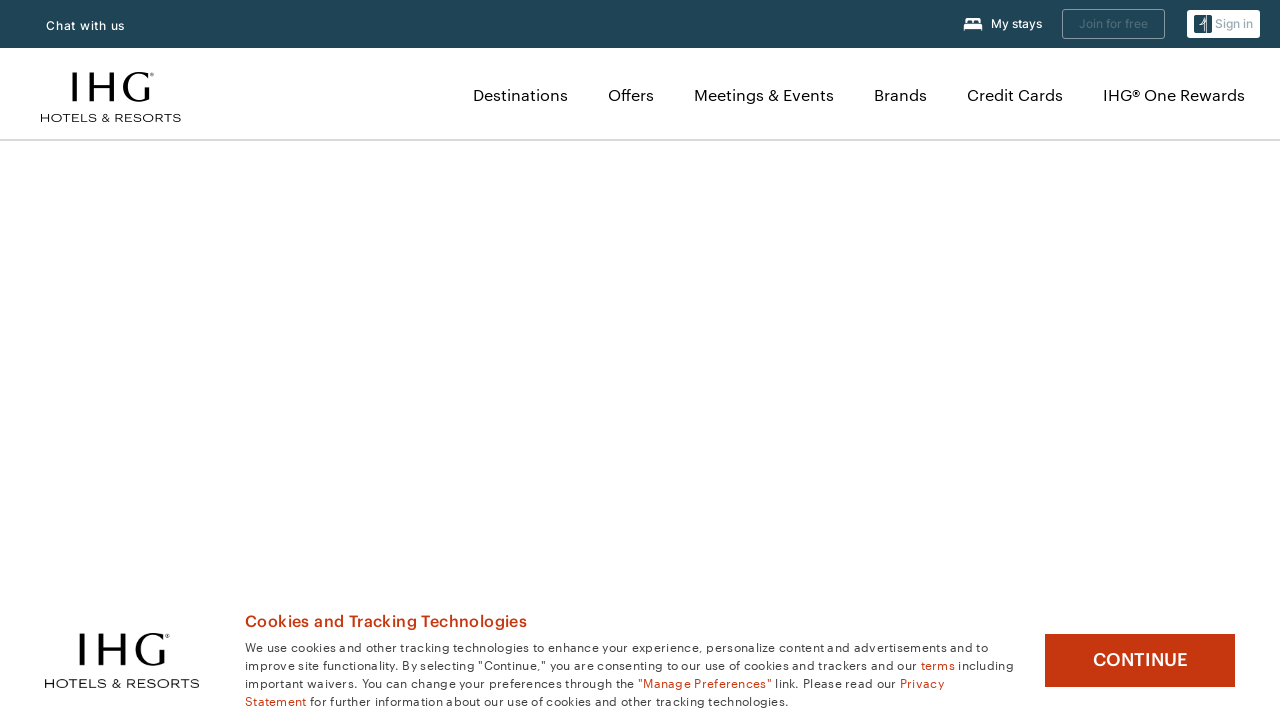

Retrieved page title: Join IHG® Rewards Club Hotel Rewards Program | Enroll to earn free nights with IHG's Hotel Points Program
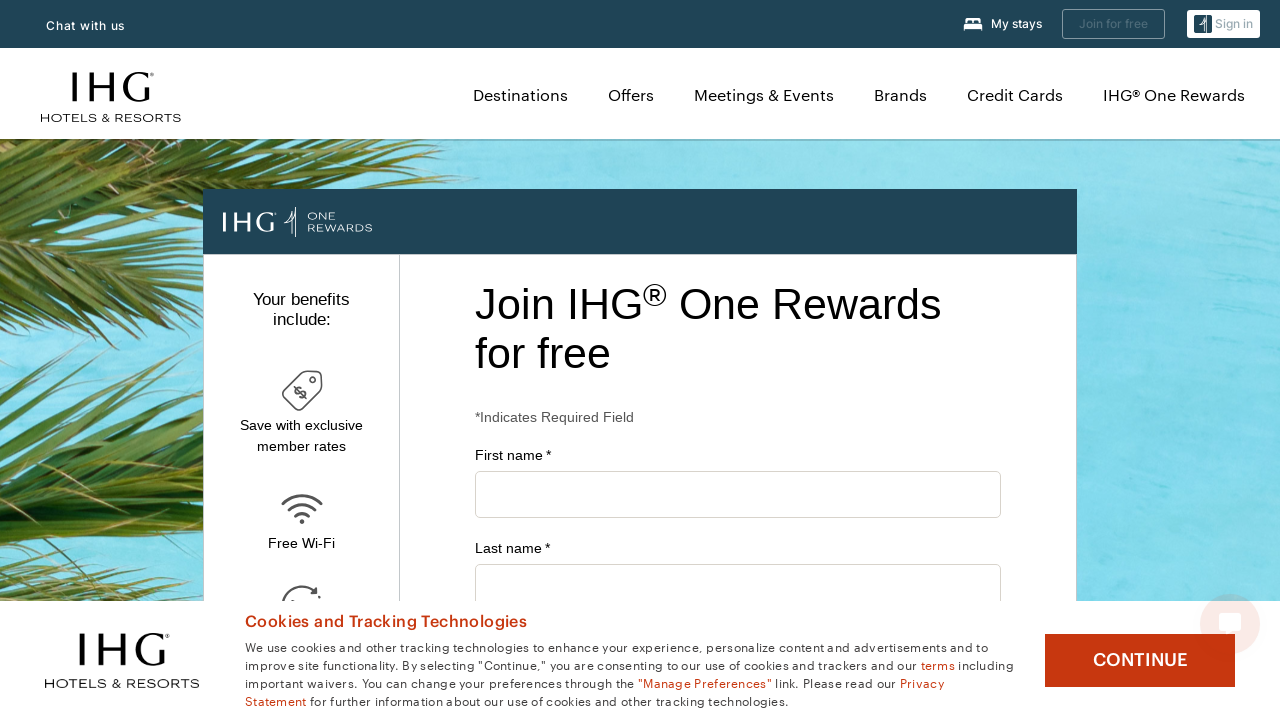

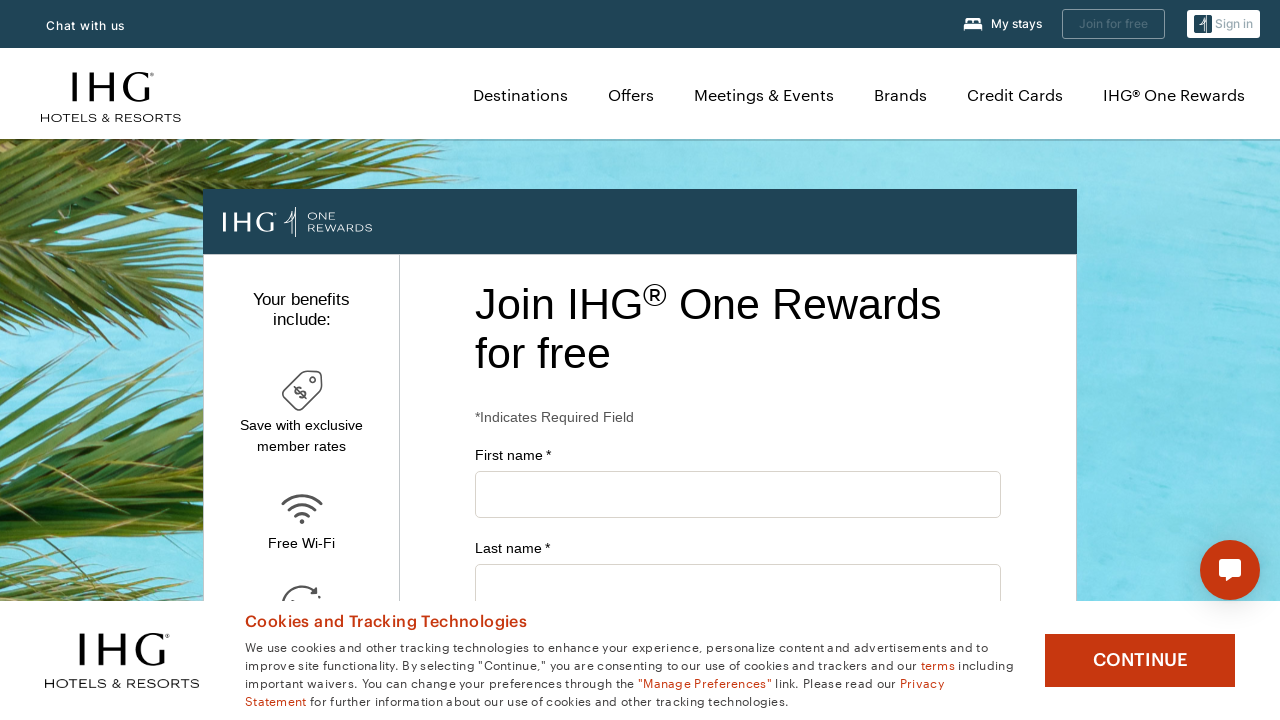